Tests dropdown selection functionality on Salesforce demo form by selecting country options using different methods

Starting URL: https://www.salesforce.com/form/demo/salesforce-products/

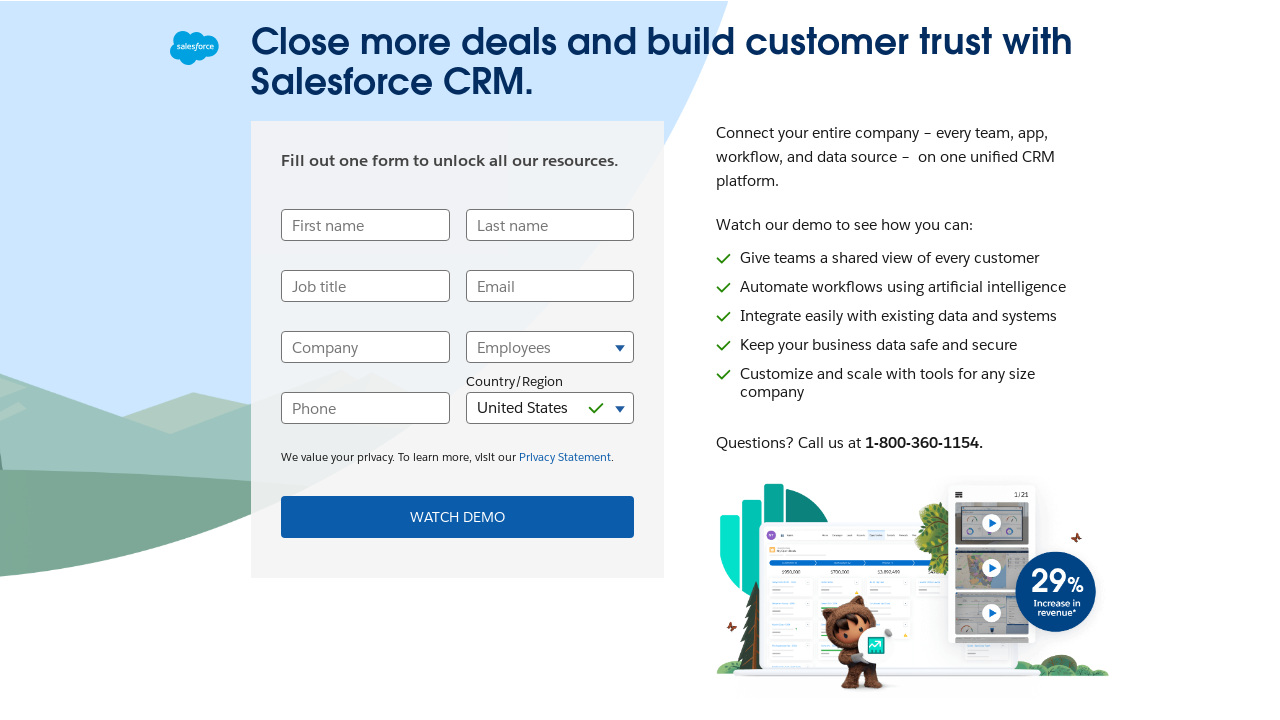

Waited for country dropdown to load on Salesforce demo form
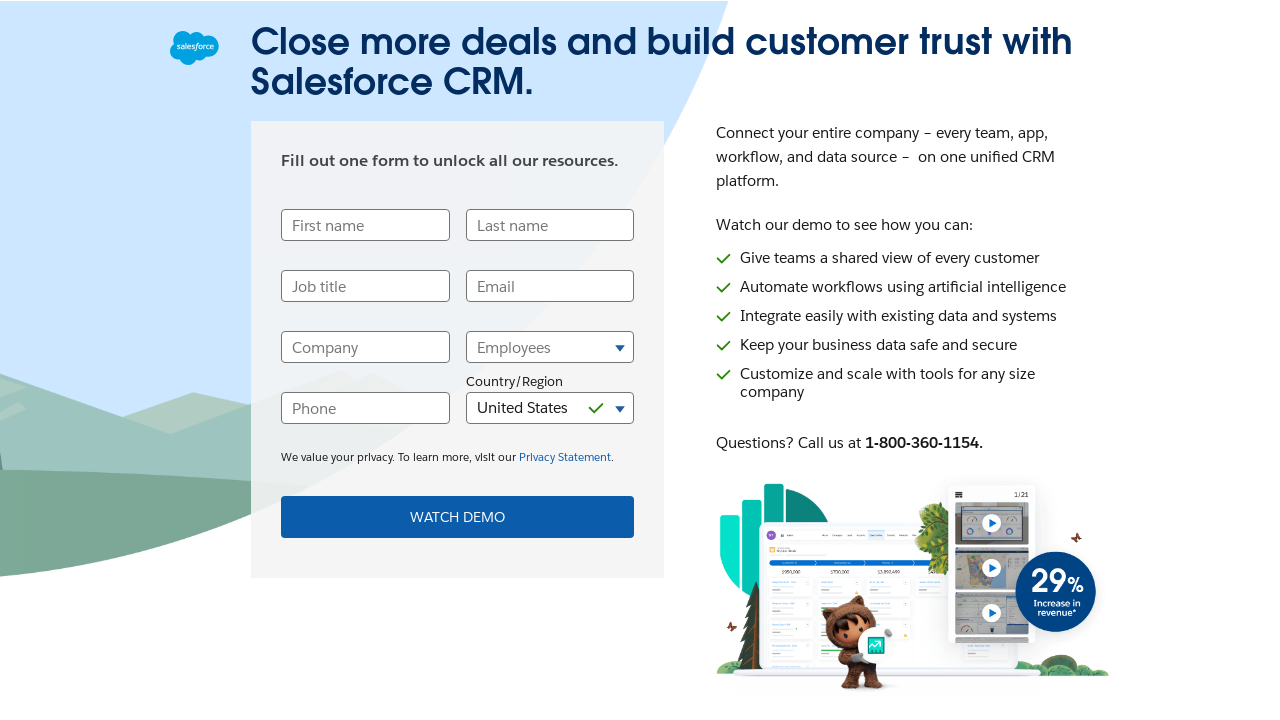

Selected 10th option from country dropdown by index on select[name='CompanyCountry']
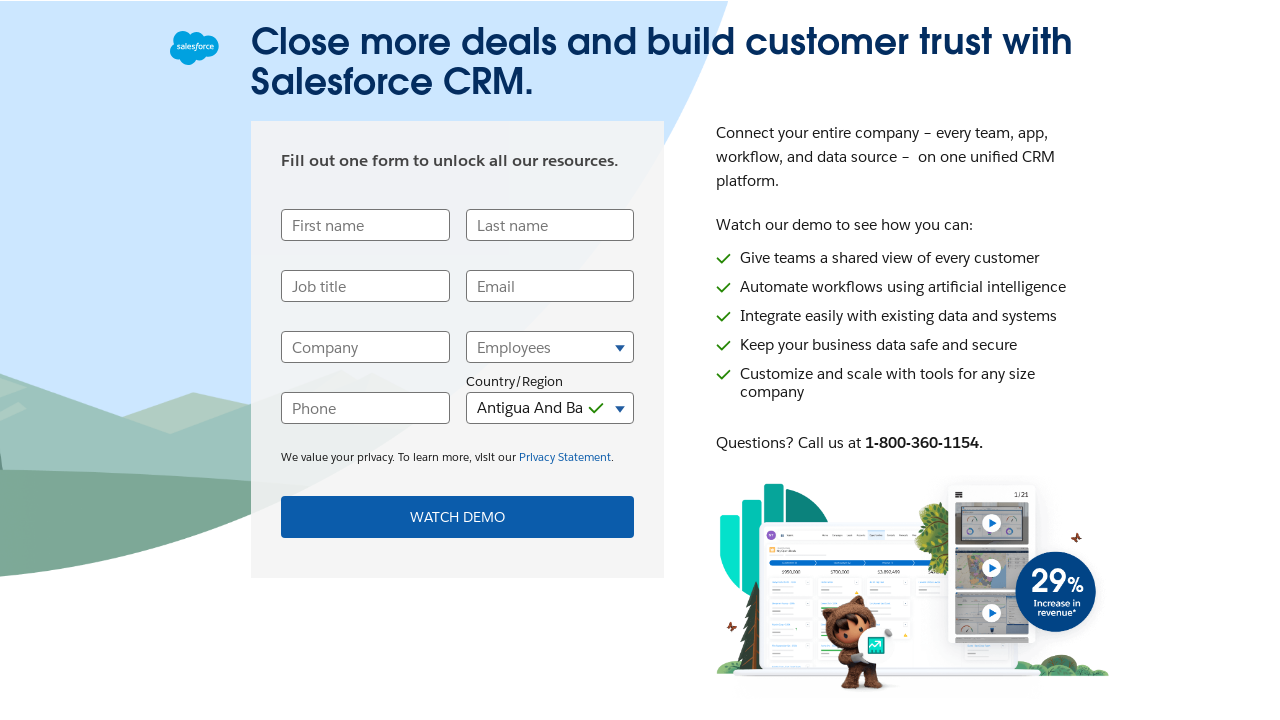

Selected 'India' from country dropdown by visible text on select[name='CompanyCountry']
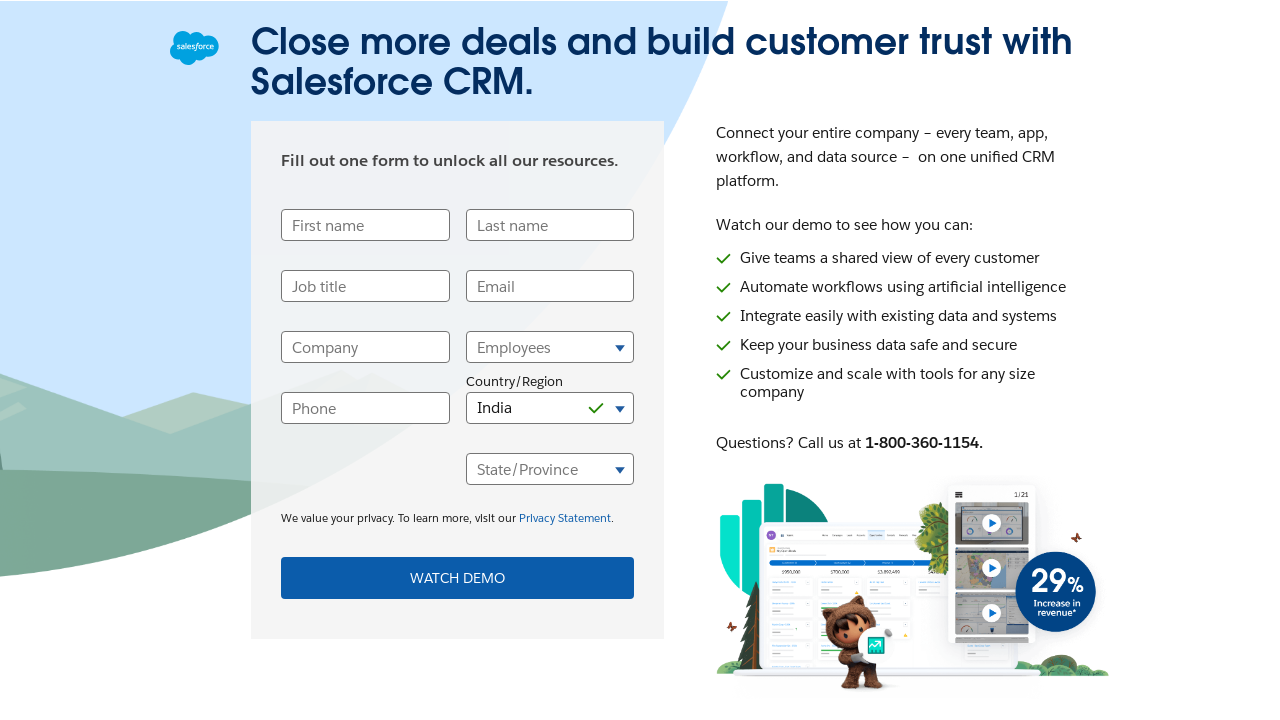

Selected 'US' from country dropdown by value on select[name='CompanyCountry']
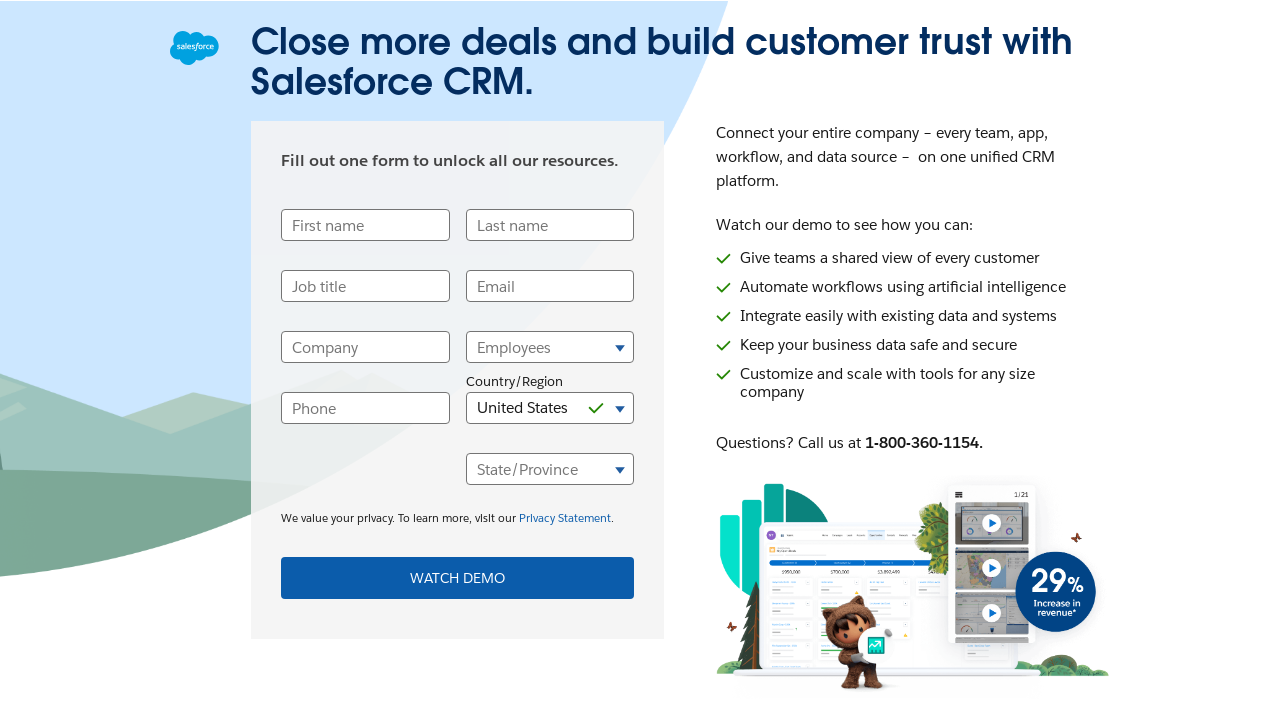

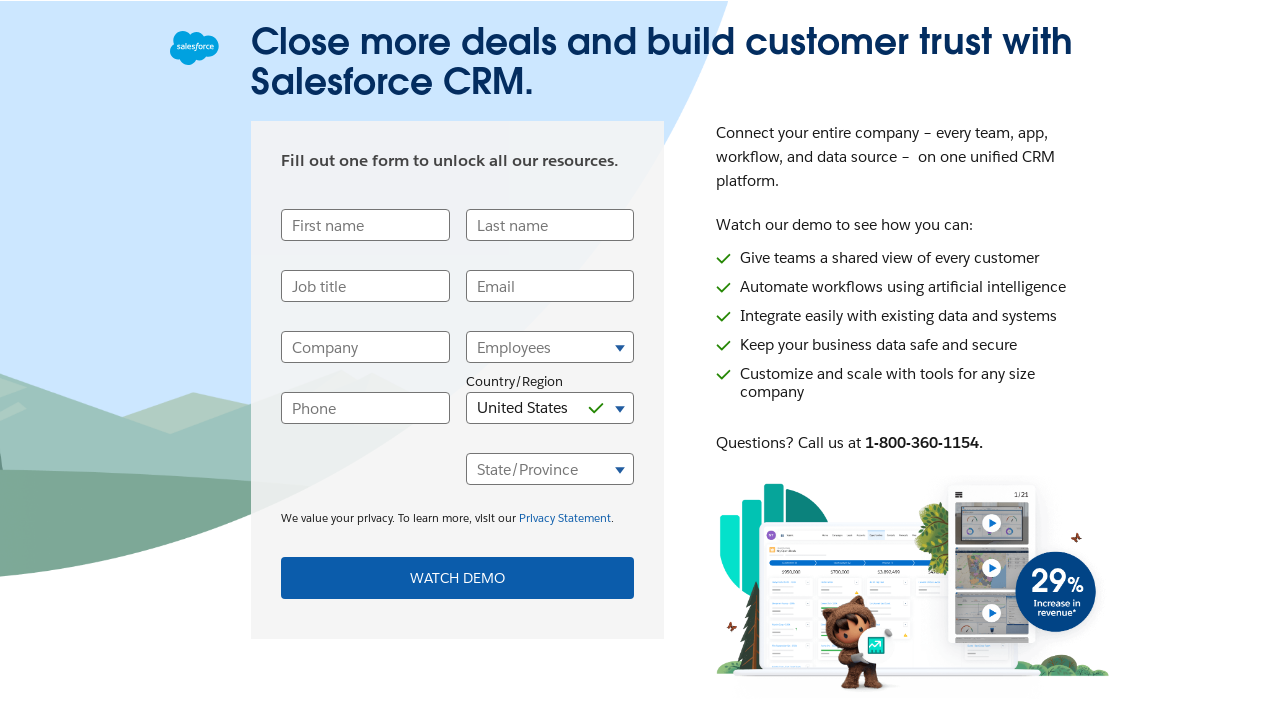